Tests checking and unchecking the mark all as complete toggle

Starting URL: https://demo.playwright.dev/todomvc

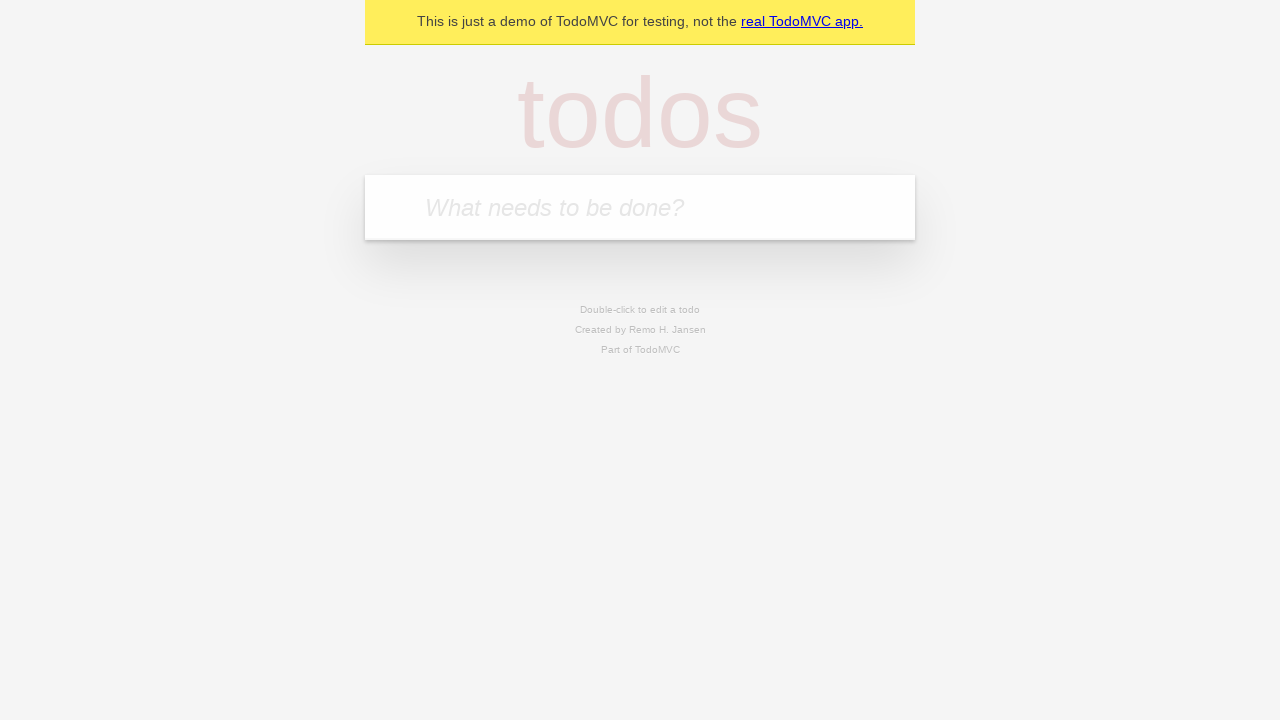

Filled todo input with 'buy some cheese' on internal:attr=[placeholder="What needs to be done?"i]
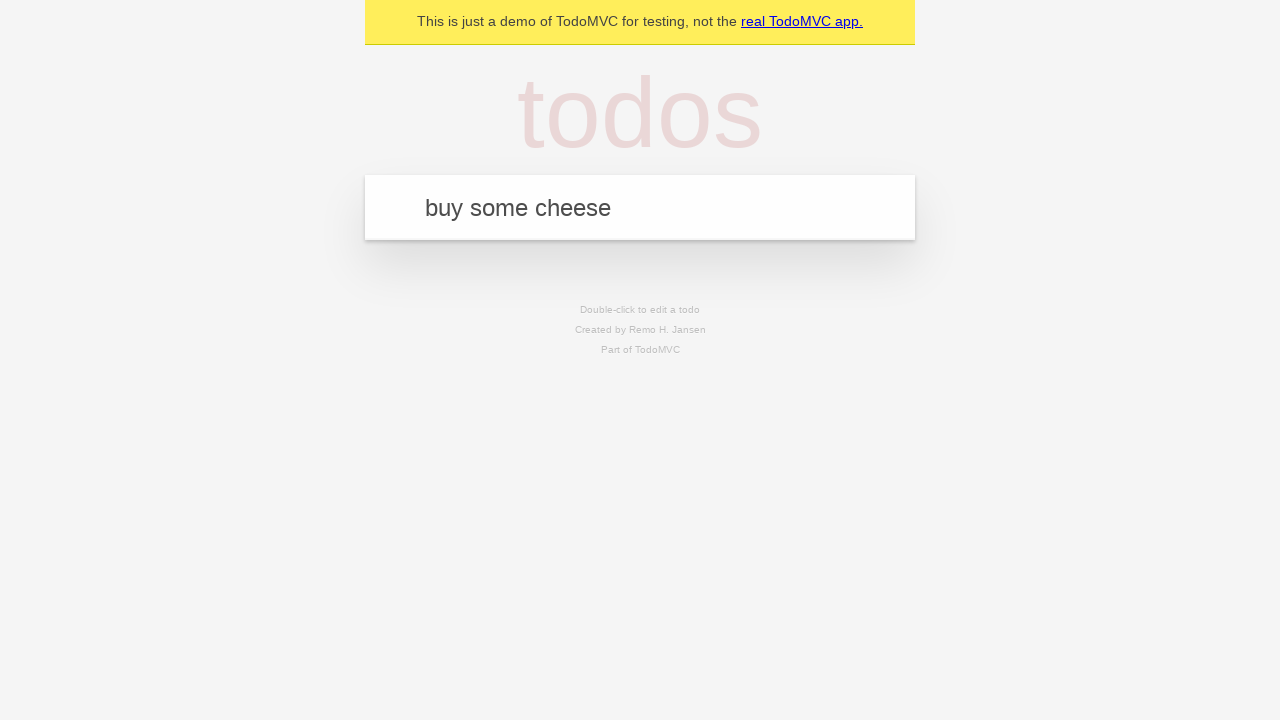

Pressed Enter to add first todo on internal:attr=[placeholder="What needs to be done?"i]
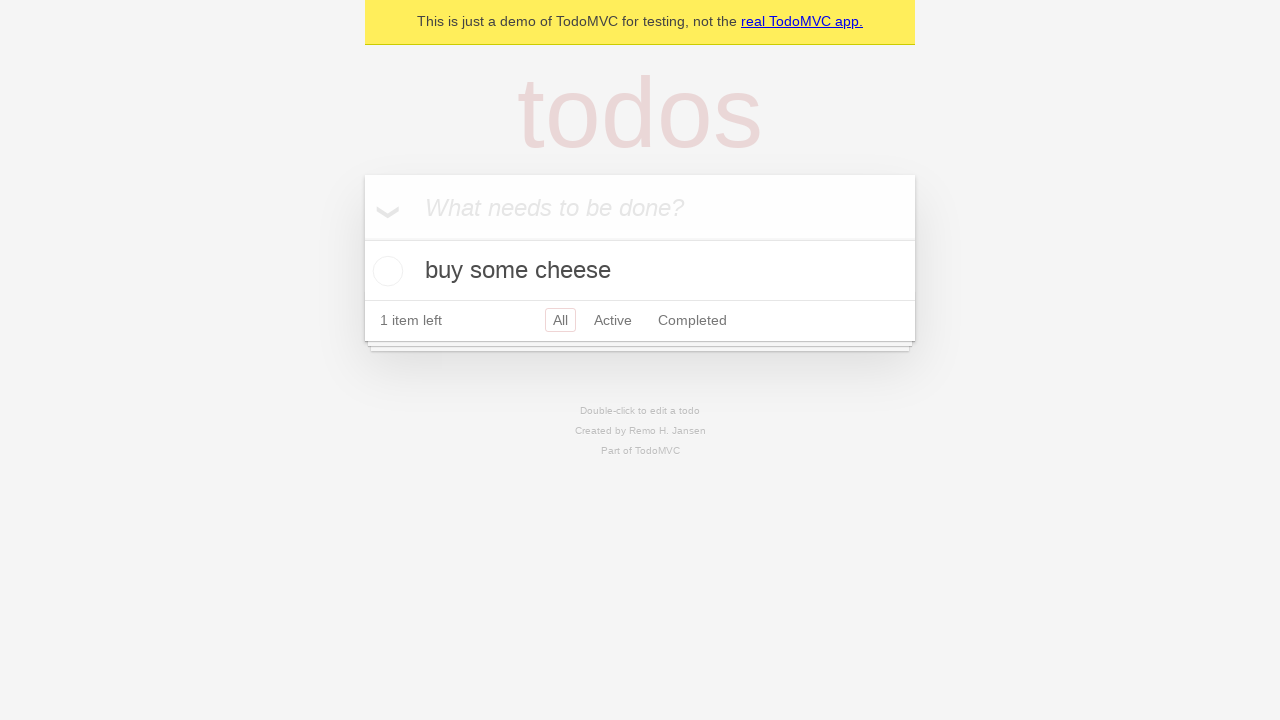

Filled todo input with 'feed the cat' on internal:attr=[placeholder="What needs to be done?"i]
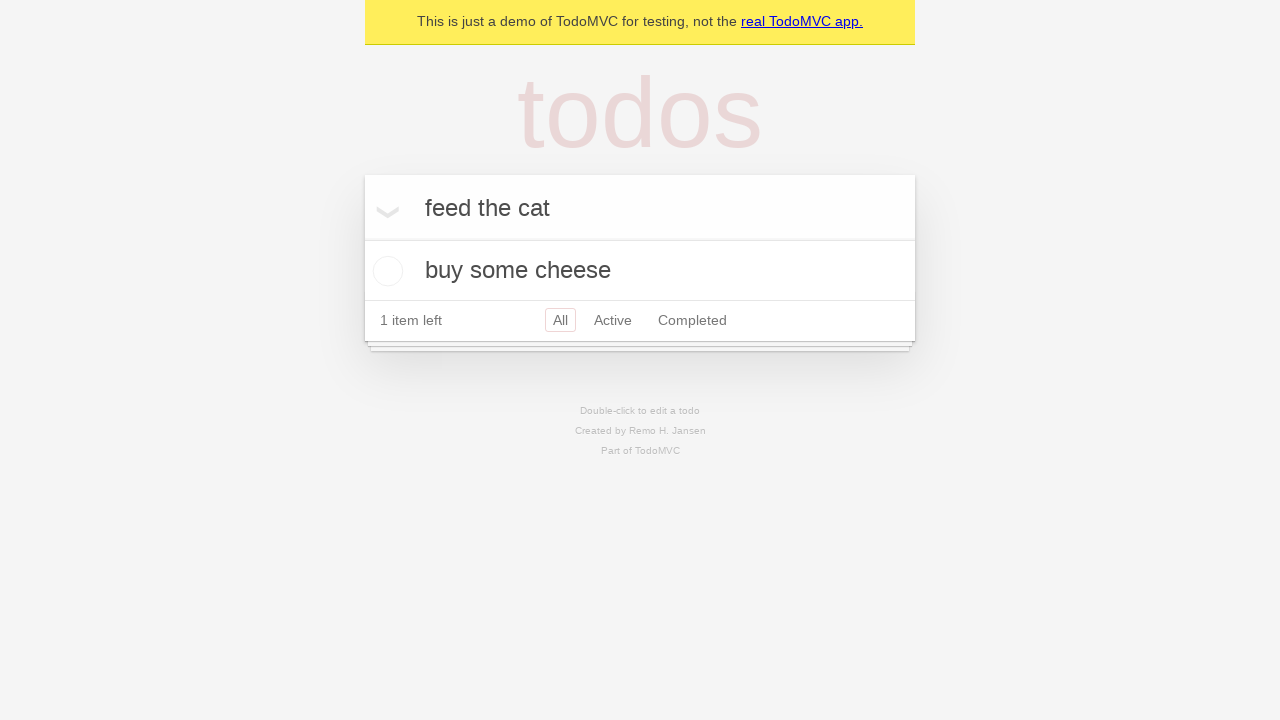

Pressed Enter to add second todo on internal:attr=[placeholder="What needs to be done?"i]
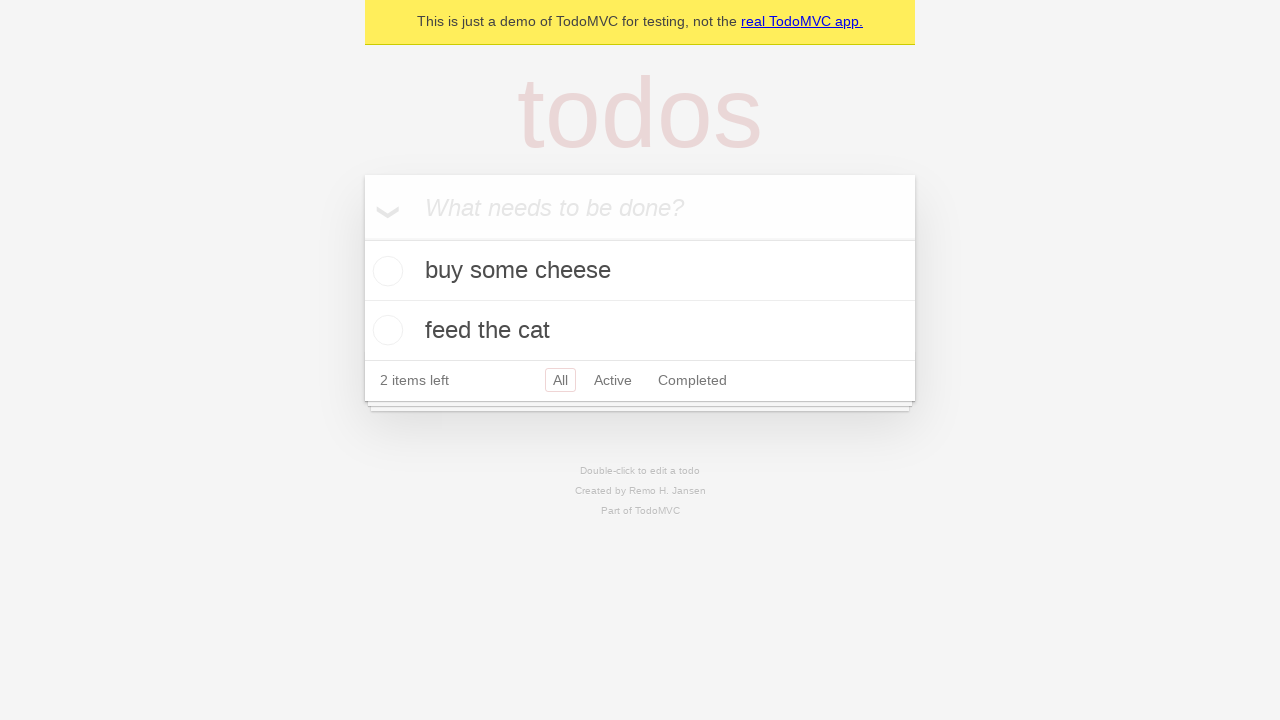

Filled todo input with 'book a doctors appointment' on internal:attr=[placeholder="What needs to be done?"i]
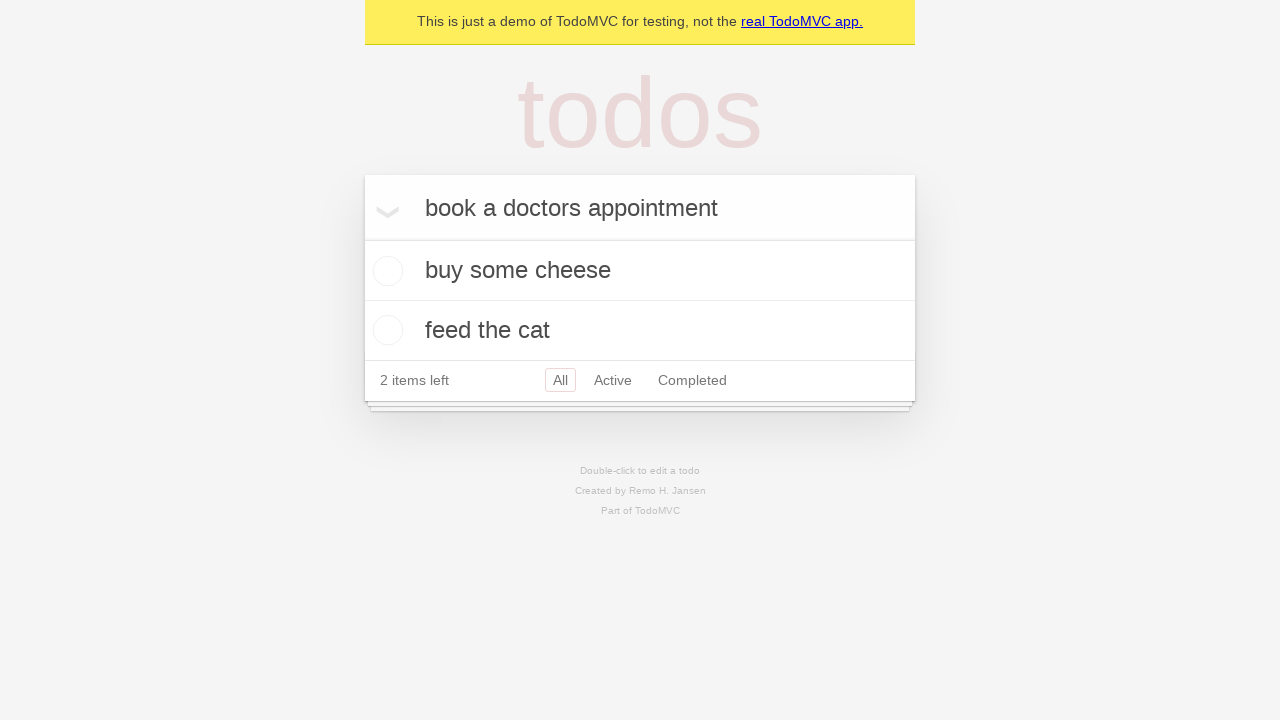

Pressed Enter to add third todo on internal:attr=[placeholder="What needs to be done?"i]
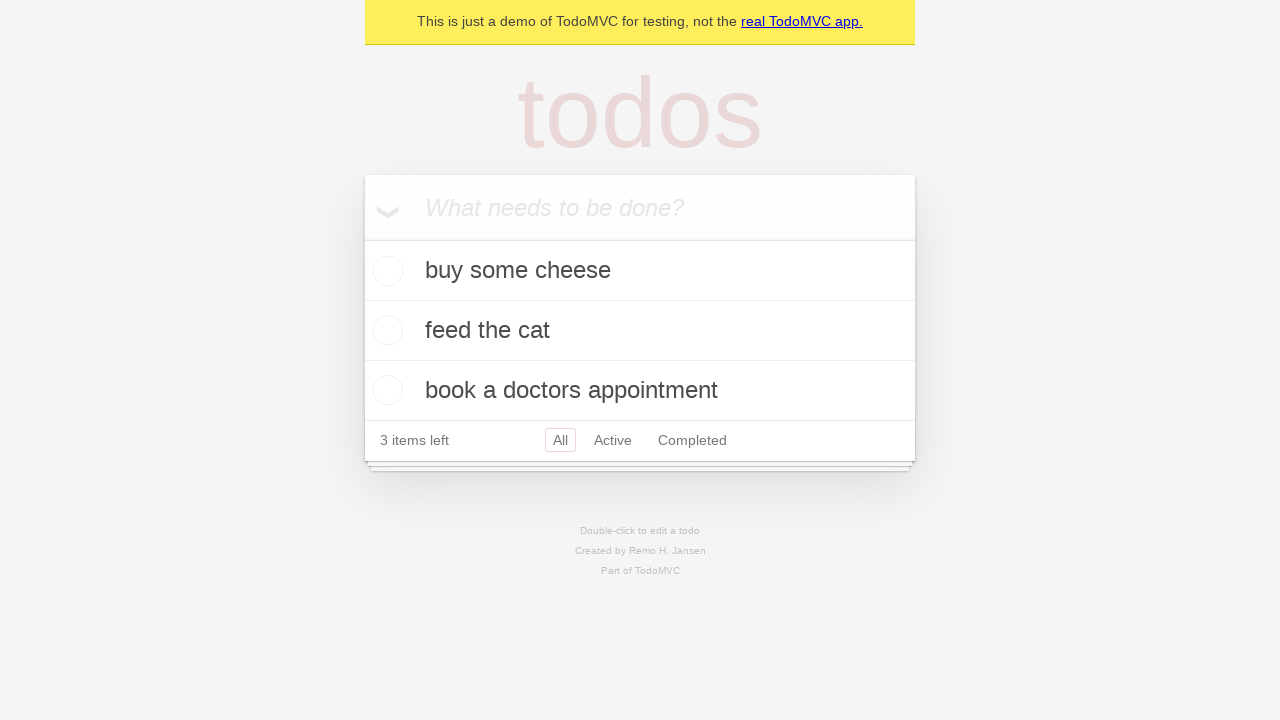

Checked 'Mark all as complete' toggle to mark all items complete at (362, 238) on internal:label="Mark all as complete"i
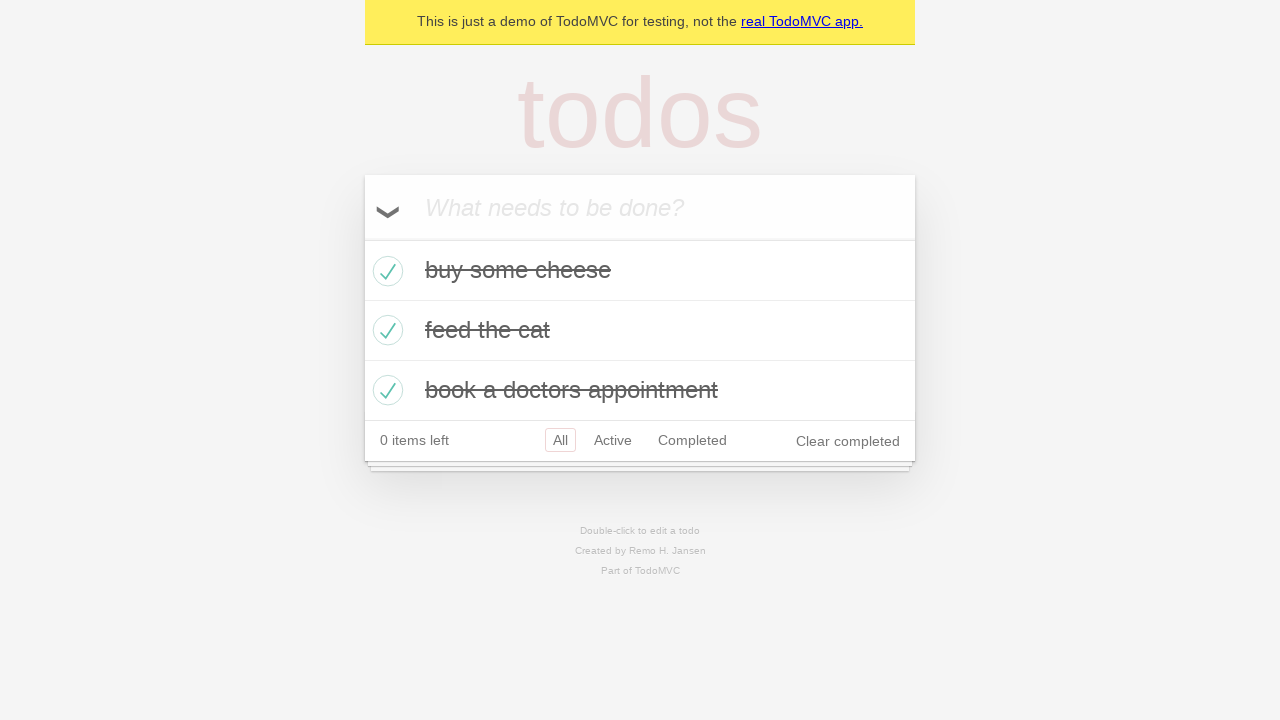

Unchecked 'Mark all as complete' toggle to clear all completed states at (362, 238) on internal:label="Mark all as complete"i
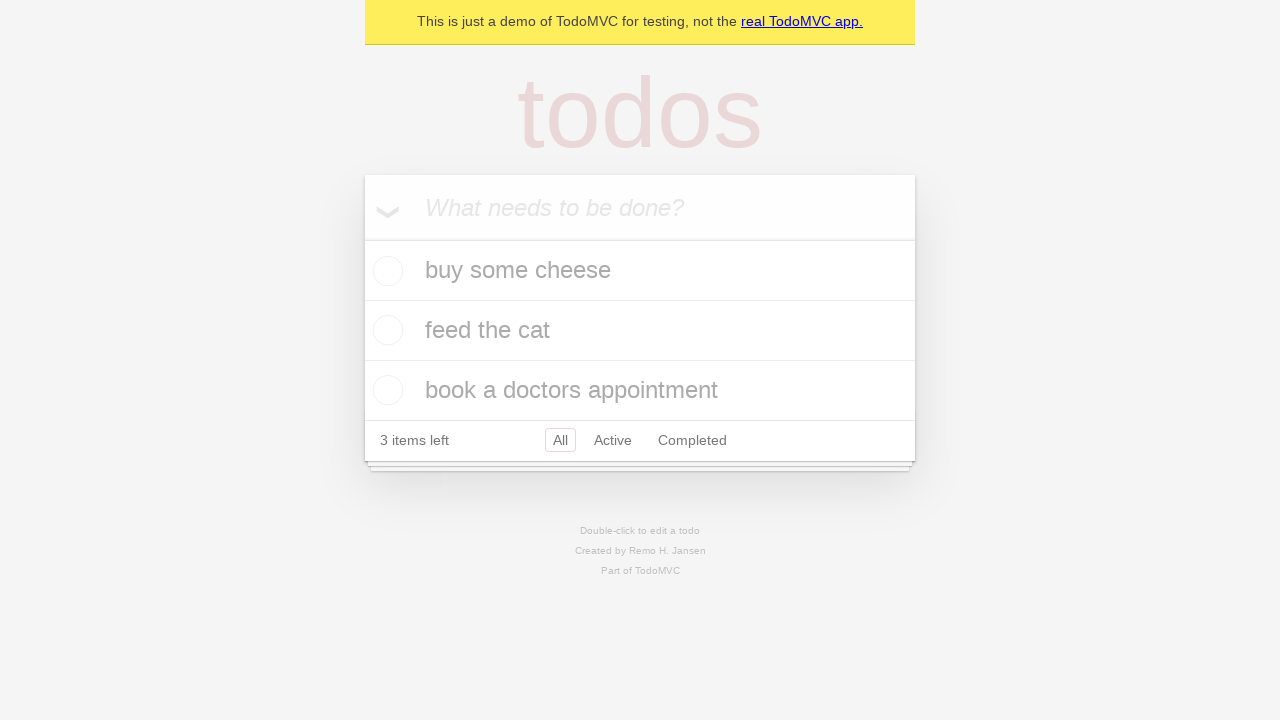

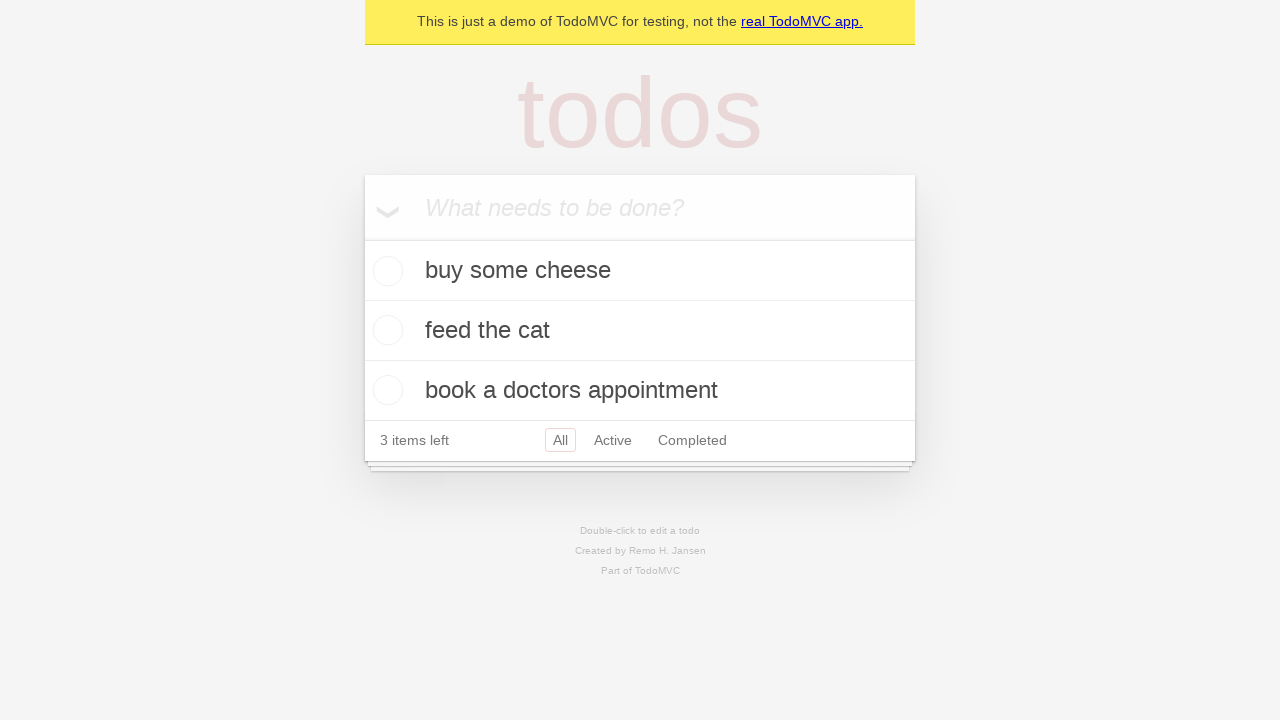